Navigates to the Bootswatch default theme page and waits for it to fully load

Starting URL: https://bootswatch.com/default

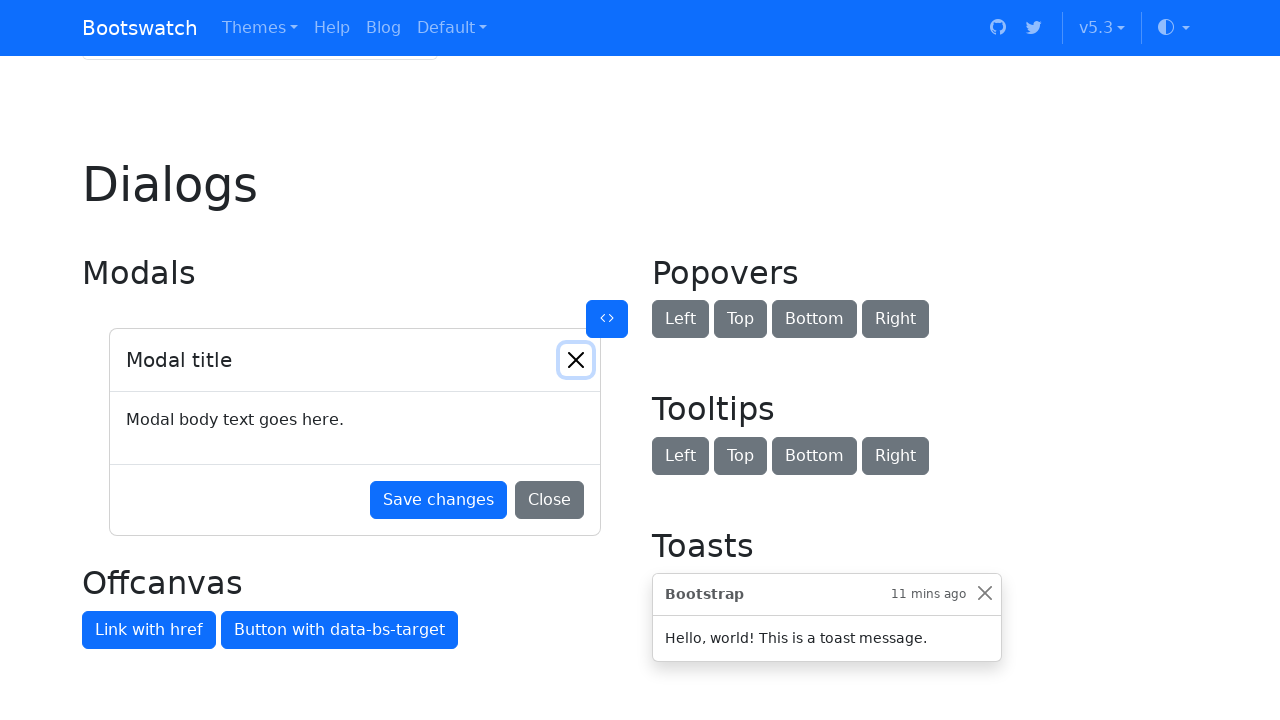

Navigated to Bootswatch default theme page
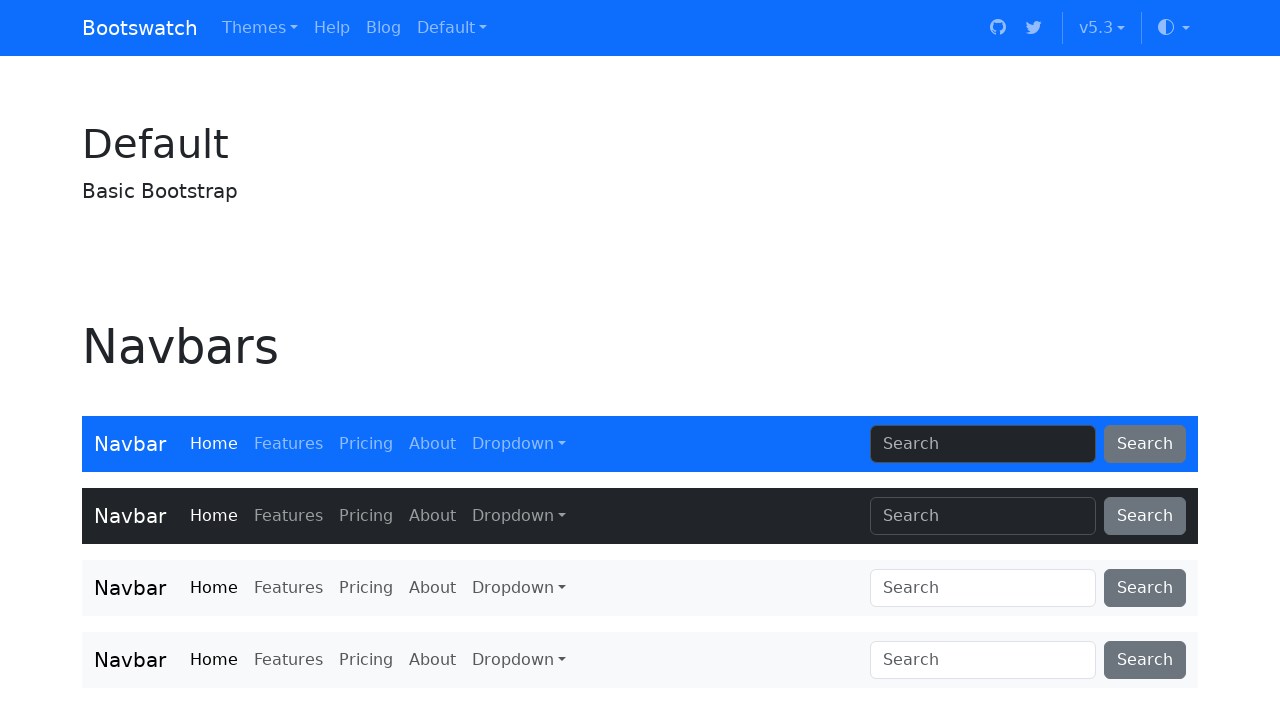

Waited for page to fully load (network idle)
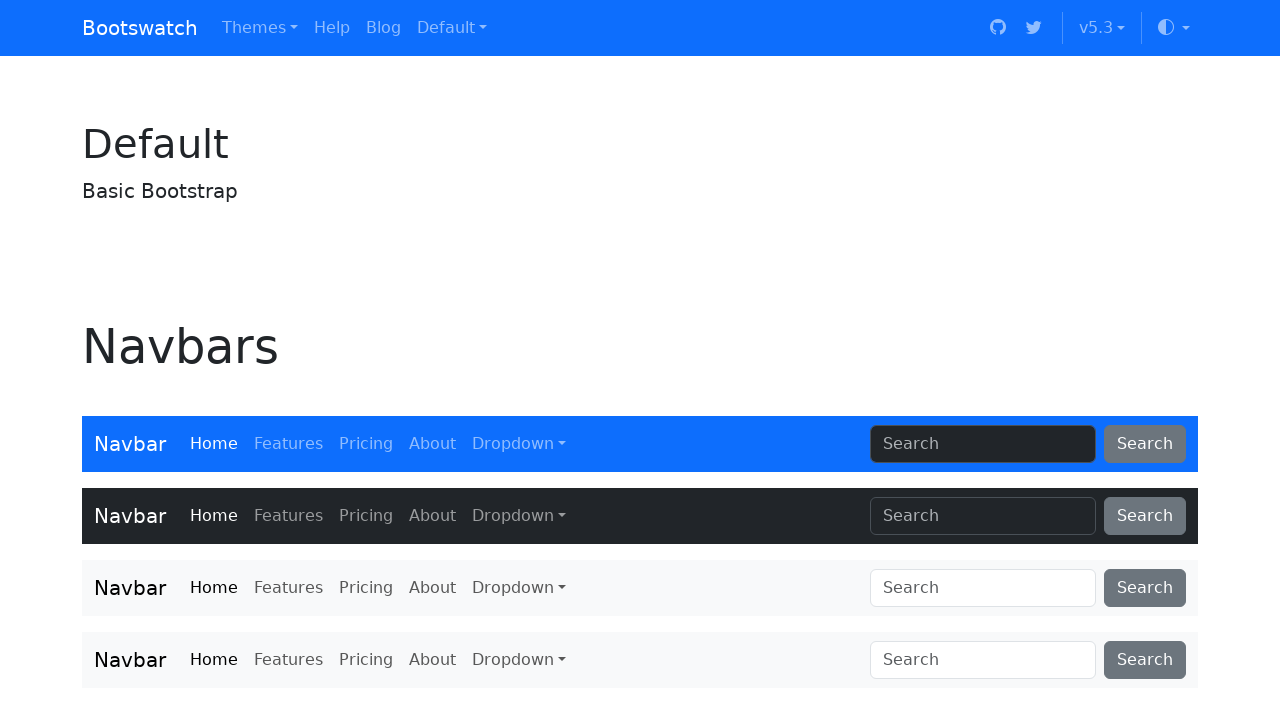

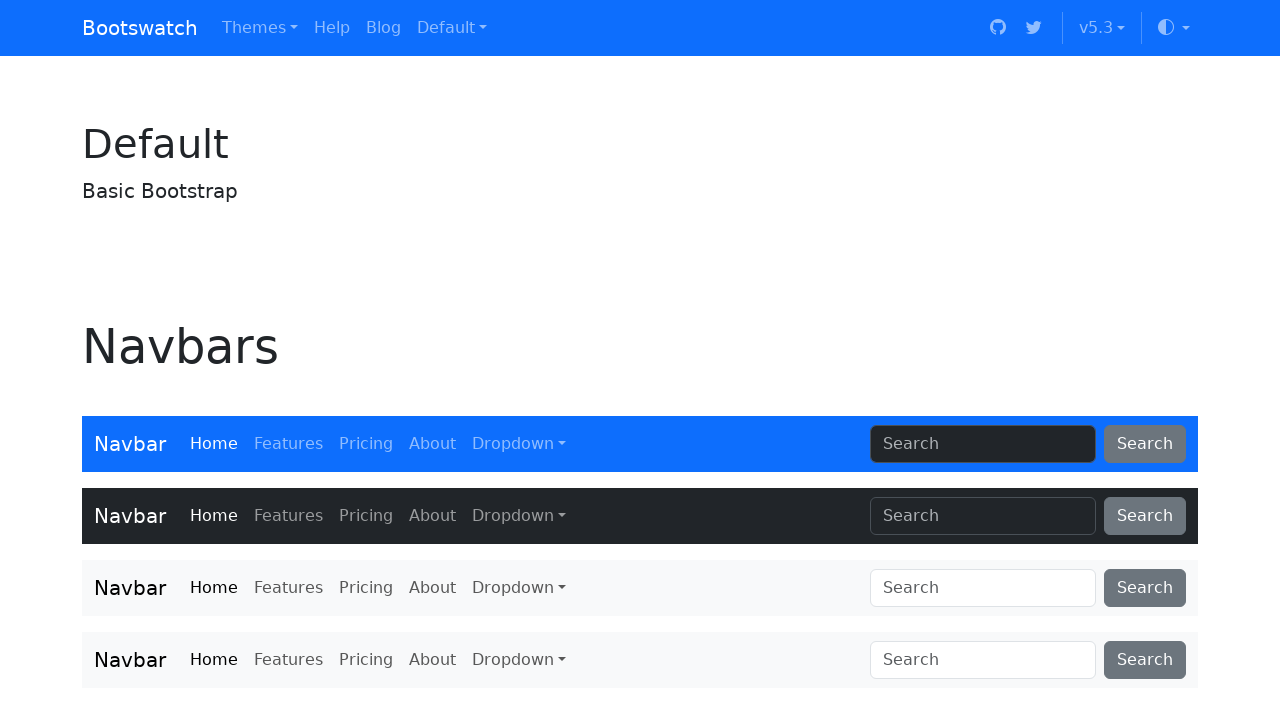